Tests iframe handling by navigating to Rediff homepage, switching to the money iframe, and verifying the NSE index element is present and contains content.

Starting URL: https://www.rediff.com/

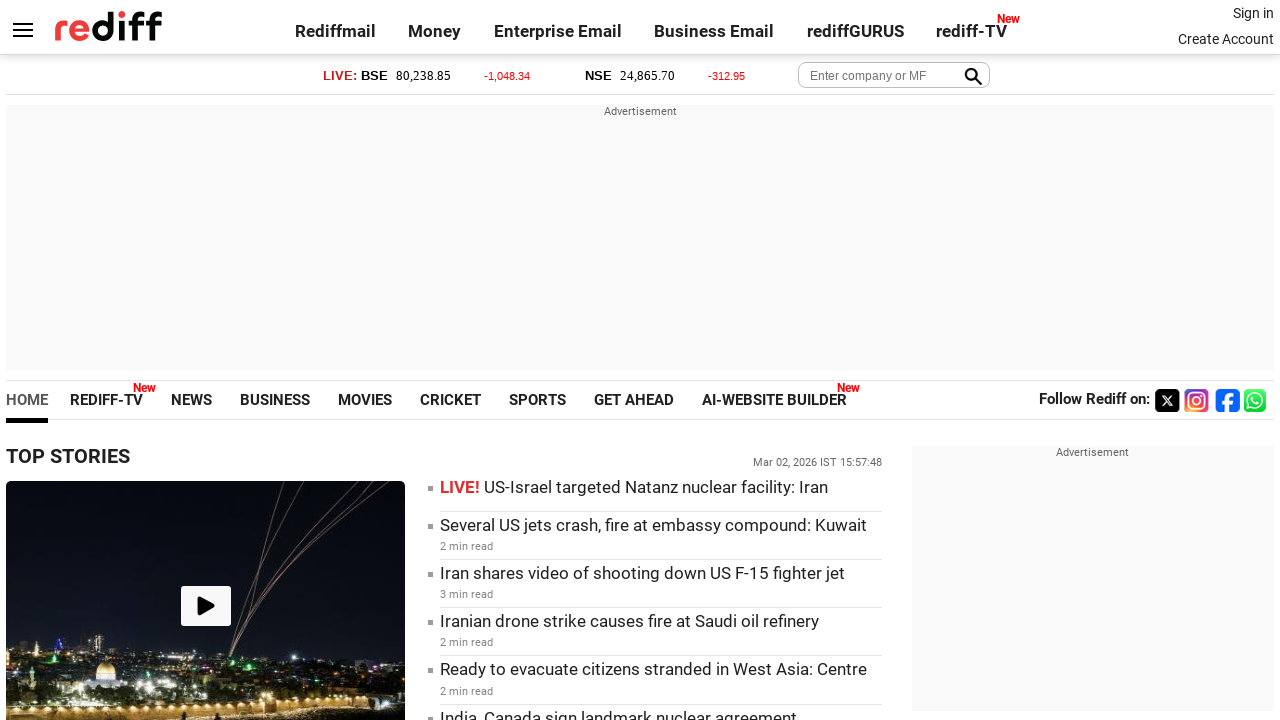

Navigated to Rediff homepage
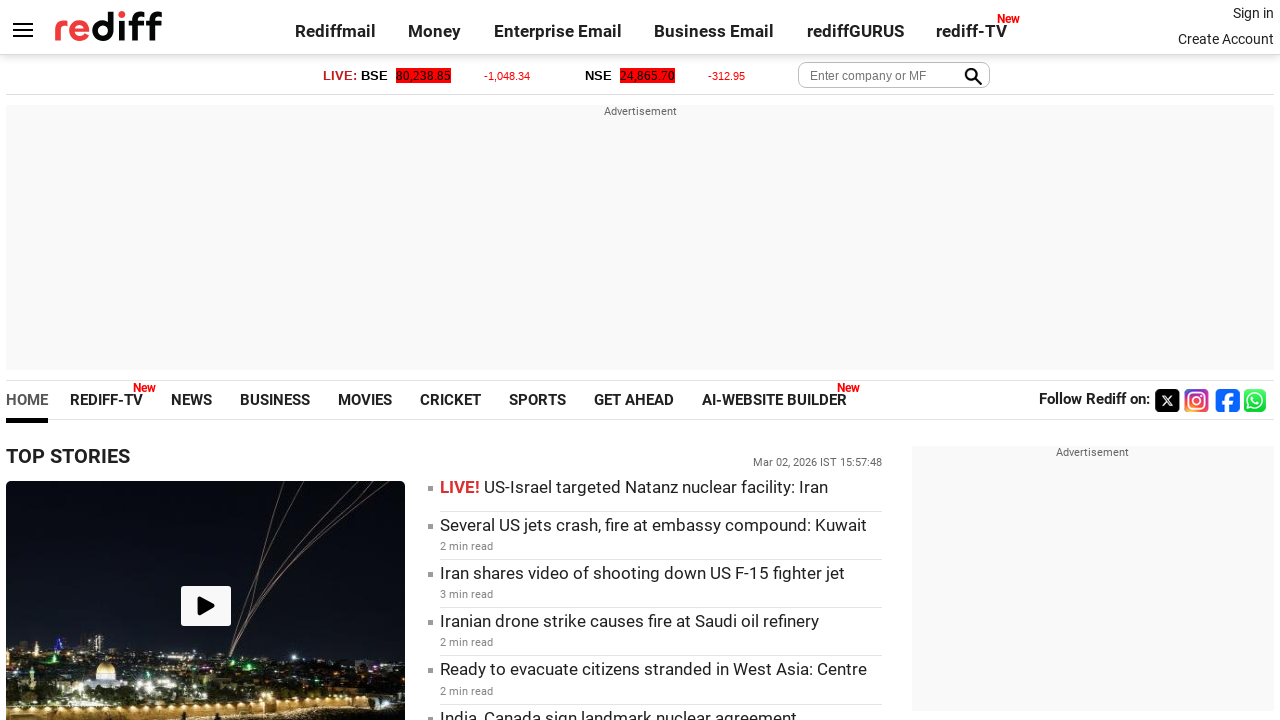

Money iframe element became available
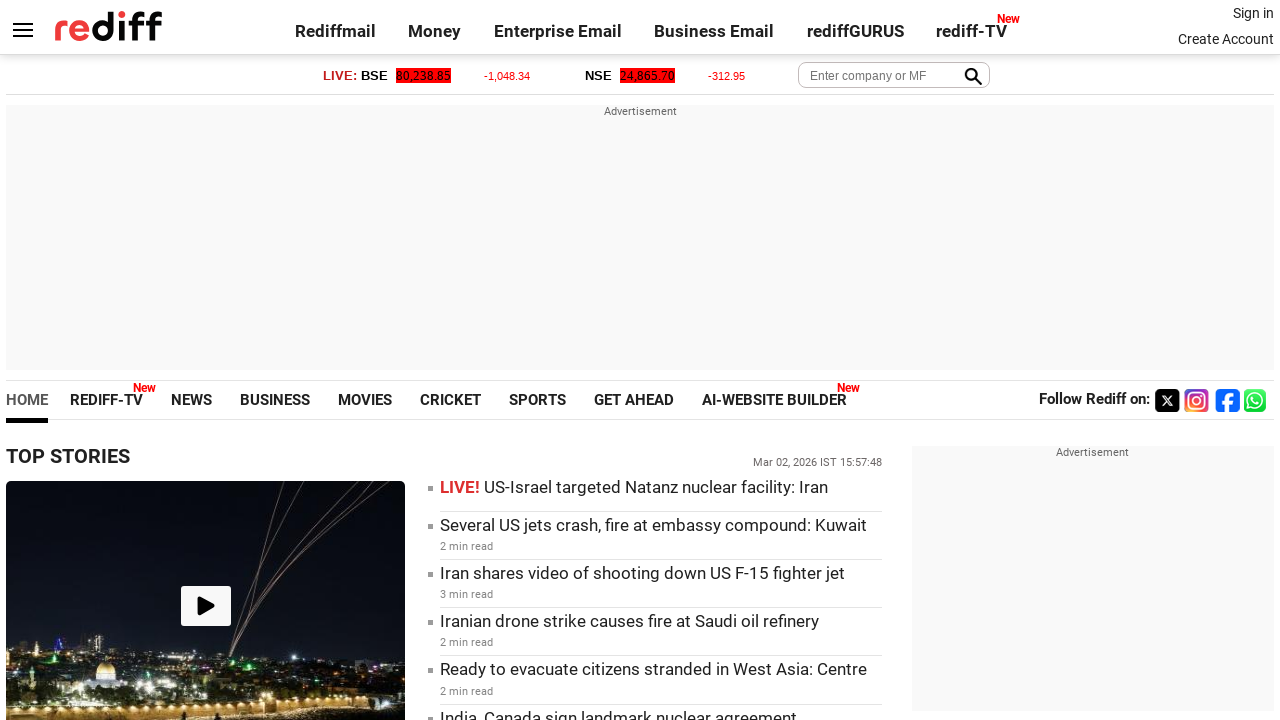

Switched to money iframe content
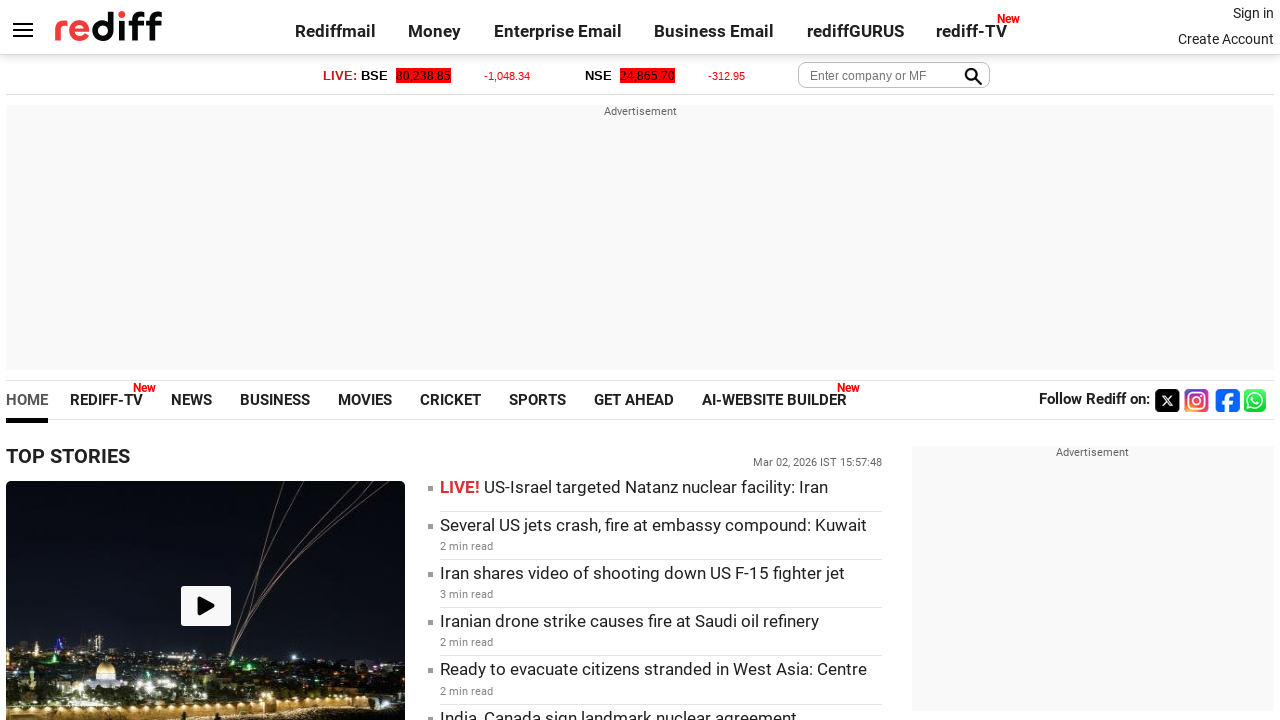

NSE index element found in iframe
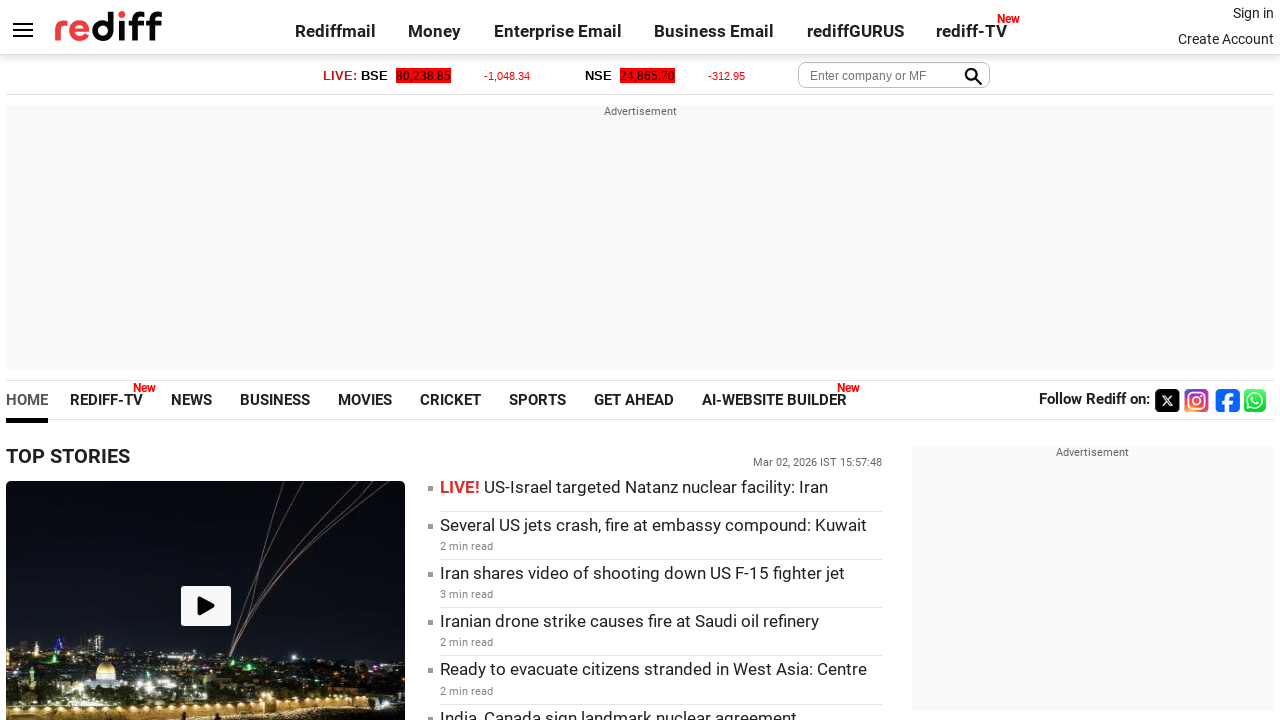

Retrieved NSE index text content: 24,865.70
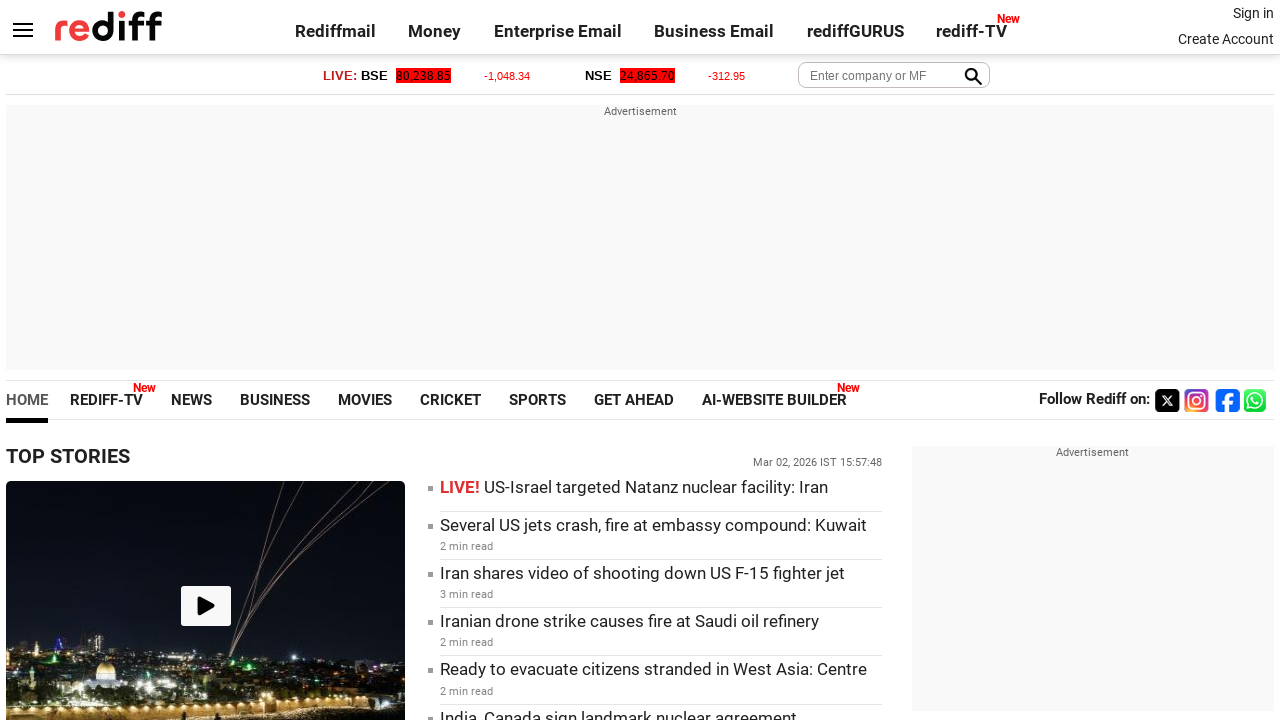

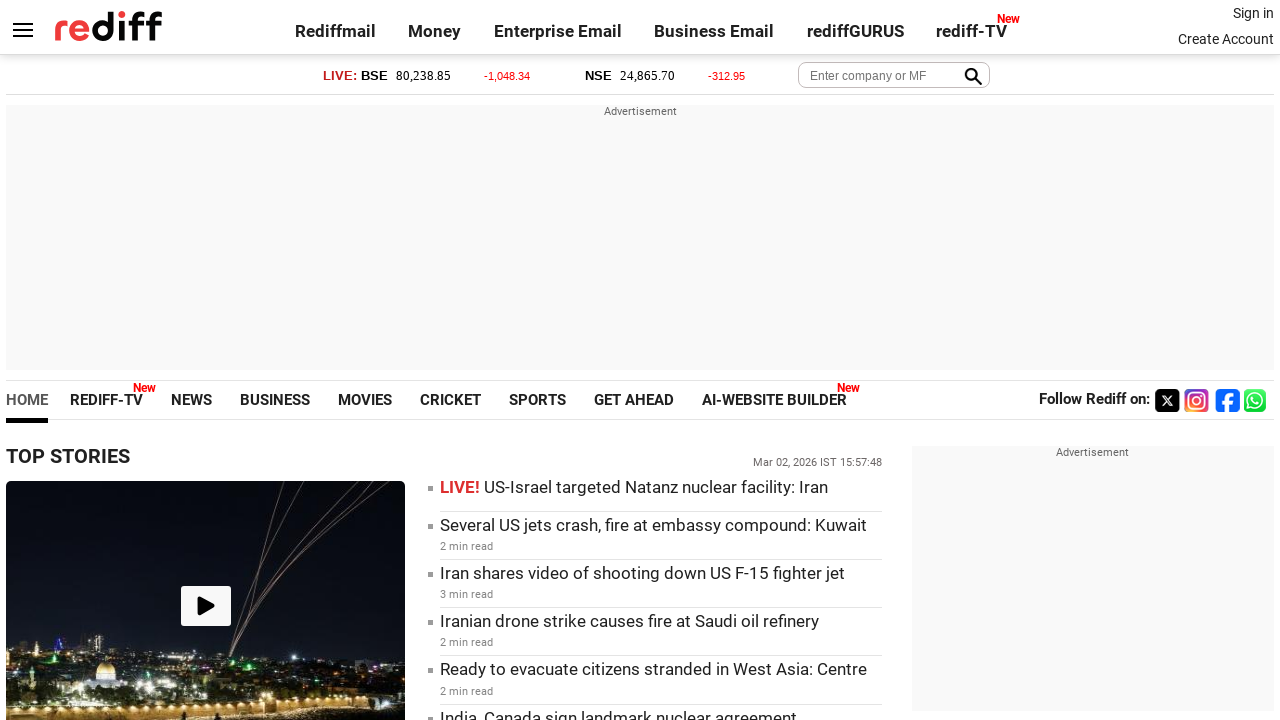